Tests the "Get started" link navigation on Playwright docs site and verifies it leads to the Installation page

Starting URL: https://playwright.dev/

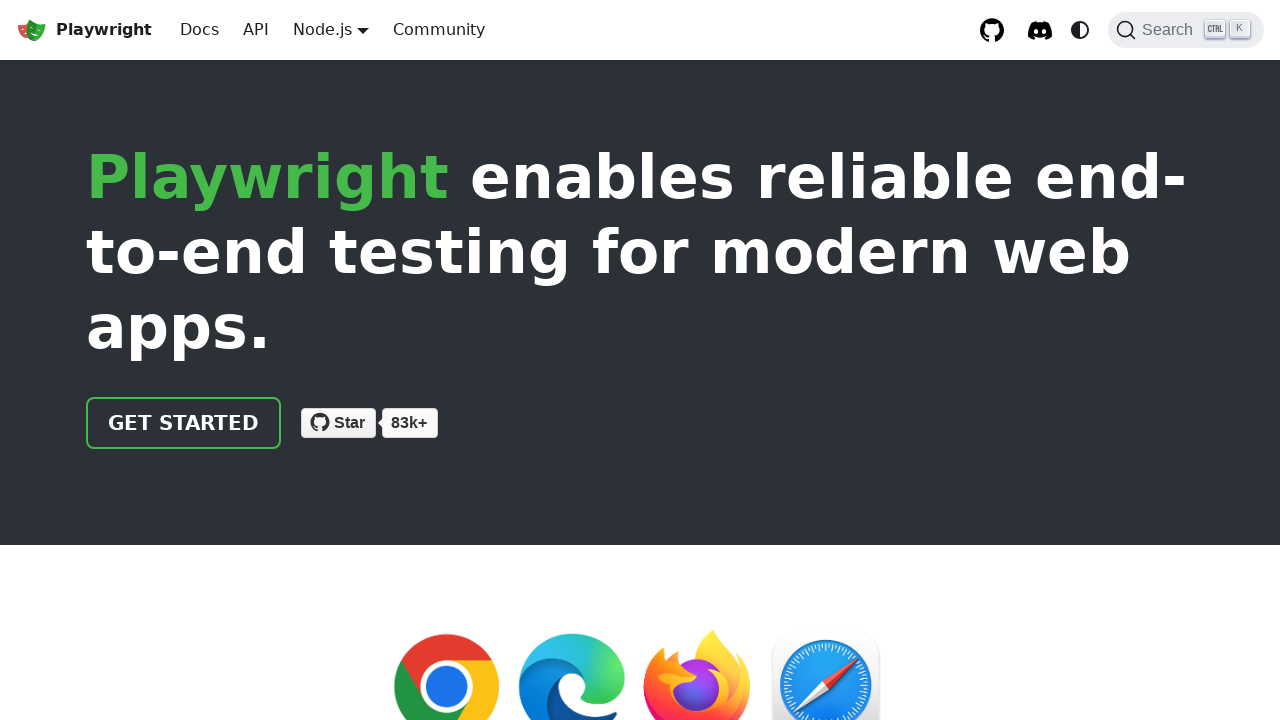

Clicked 'Get started' link on Playwright docs homepage at (184, 423) on internal:role=link[name="Get started"i]
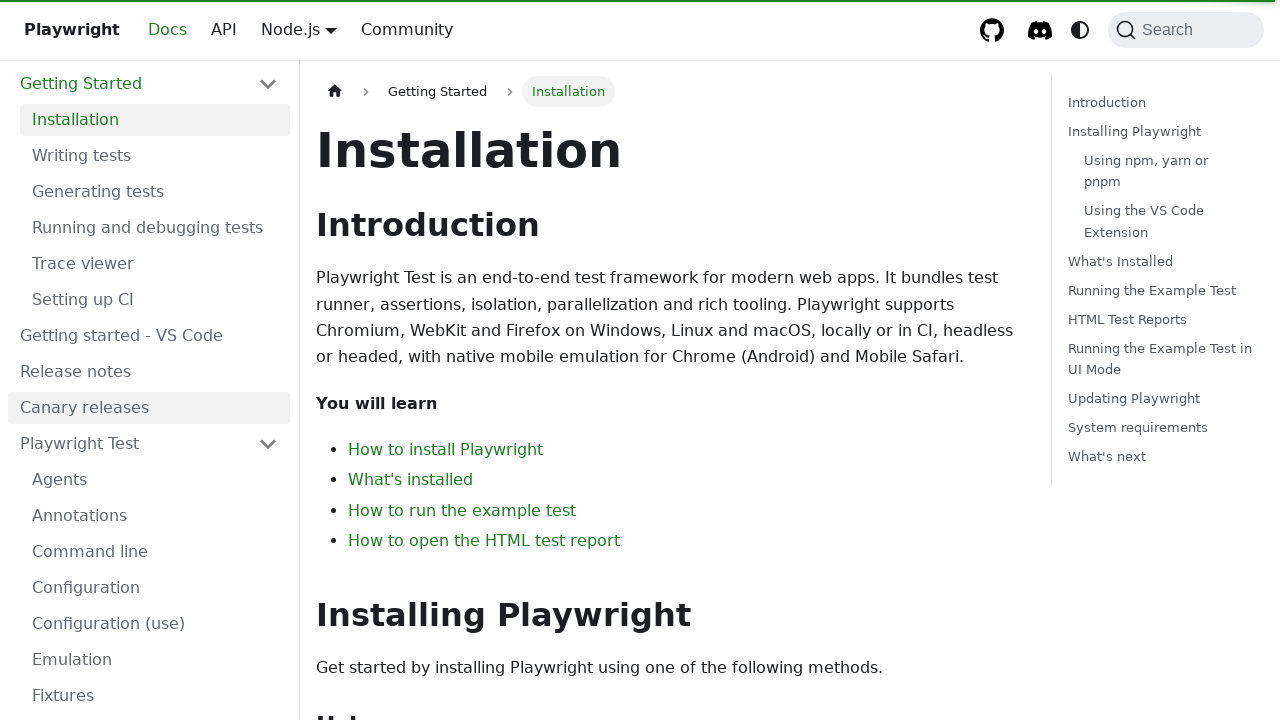

Installation heading is now visible, confirming navigation to Installation page
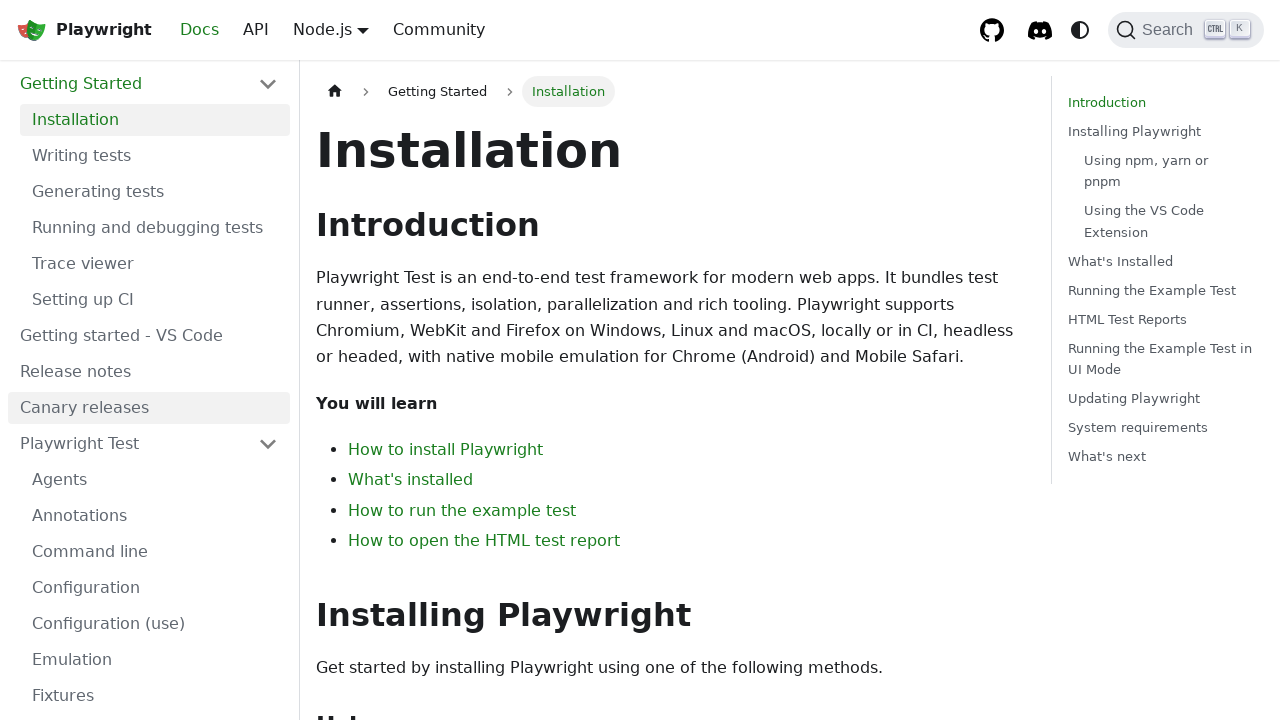

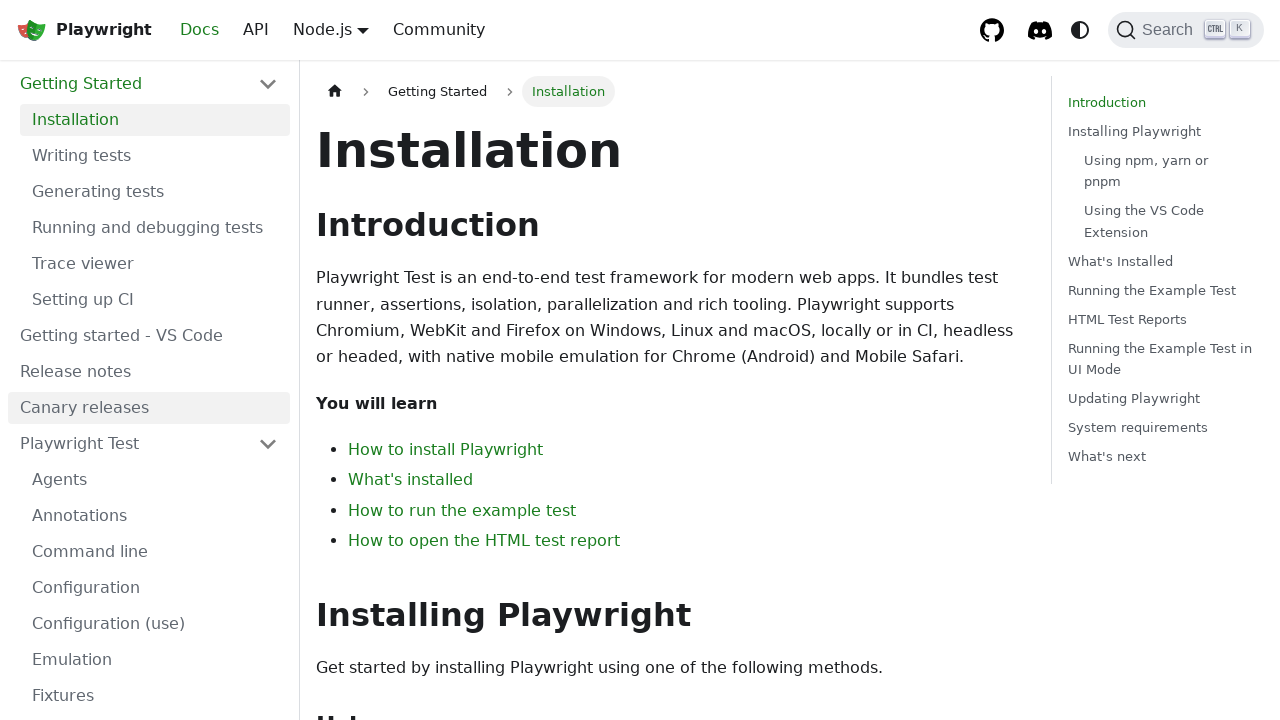